Tests drag and drop functionality by dragging column A to column B and verifying the columns swap their text content

Starting URL: https://the-internet.herokuapp.com/drag_and_drop

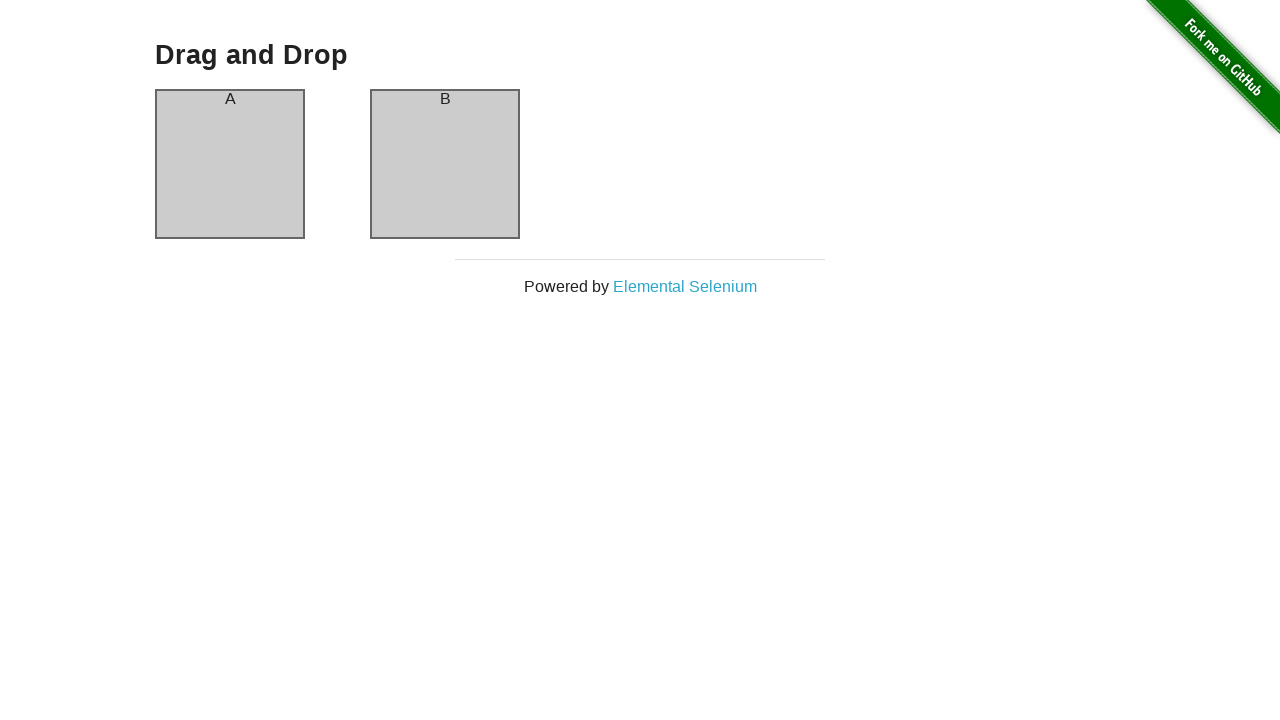

Dragged column A onto column B at (445, 164)
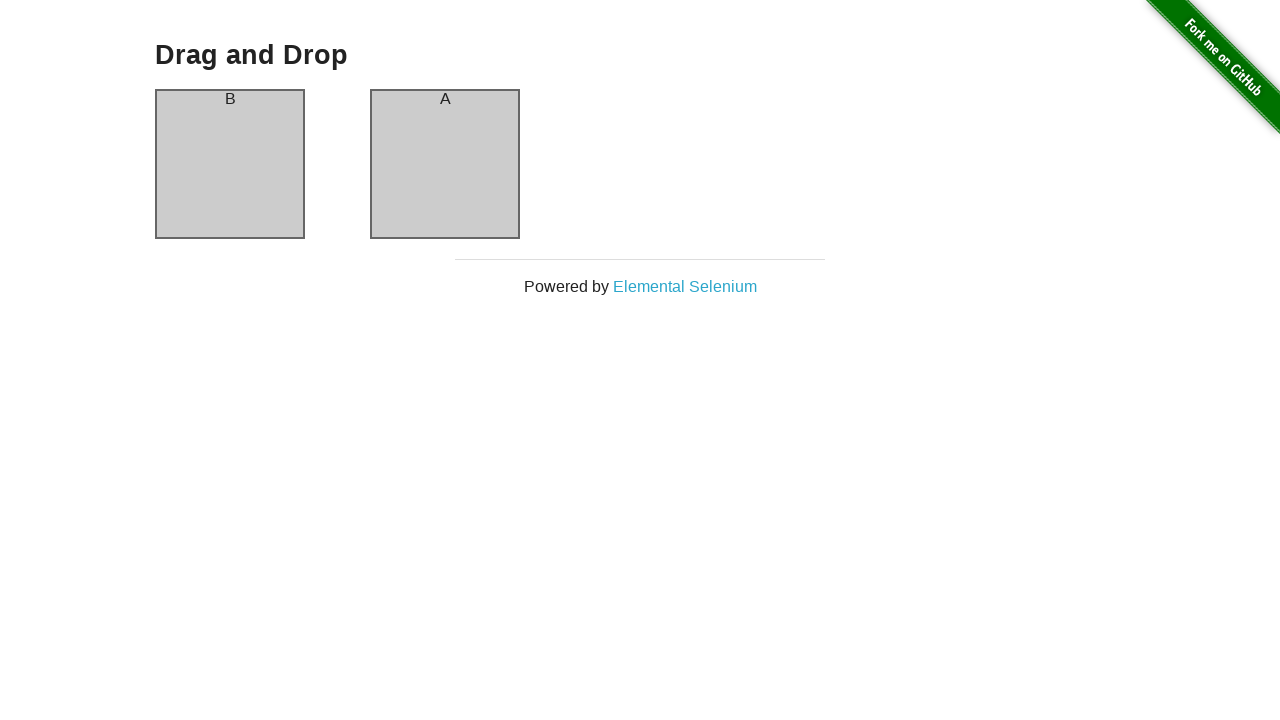

Column A became visible after drag and drop
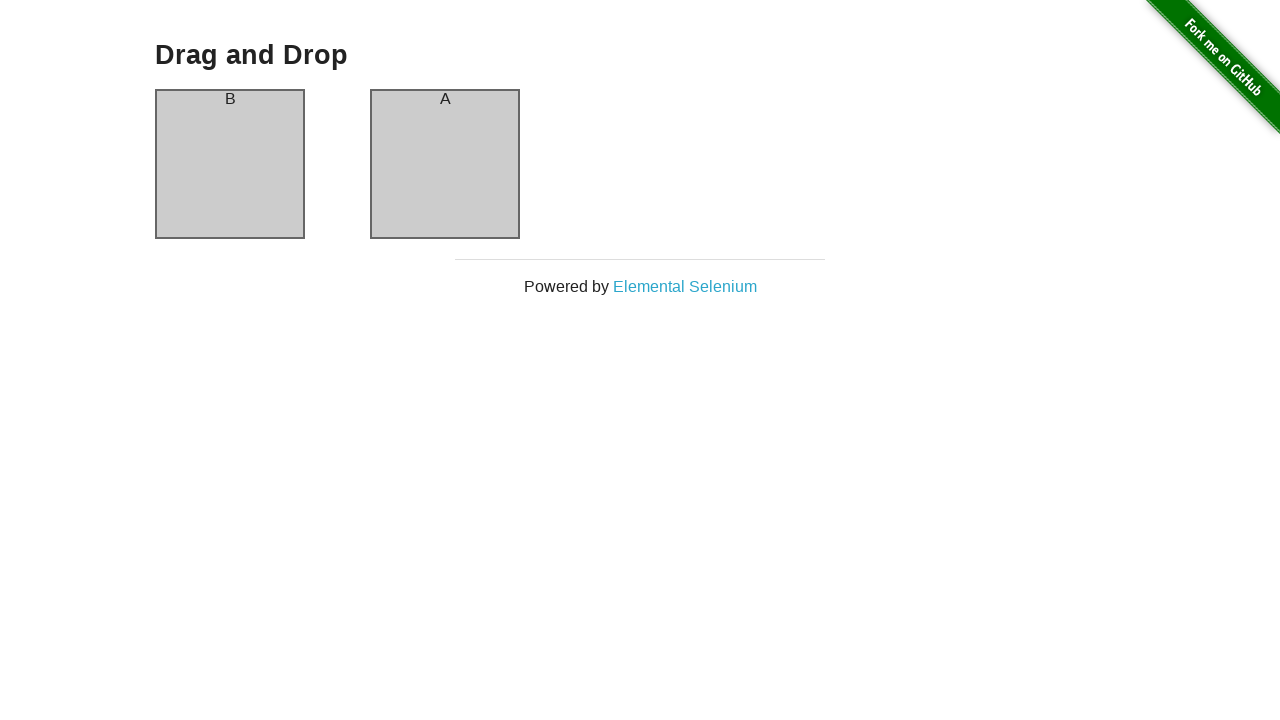

Verified that column A now contains text 'B'
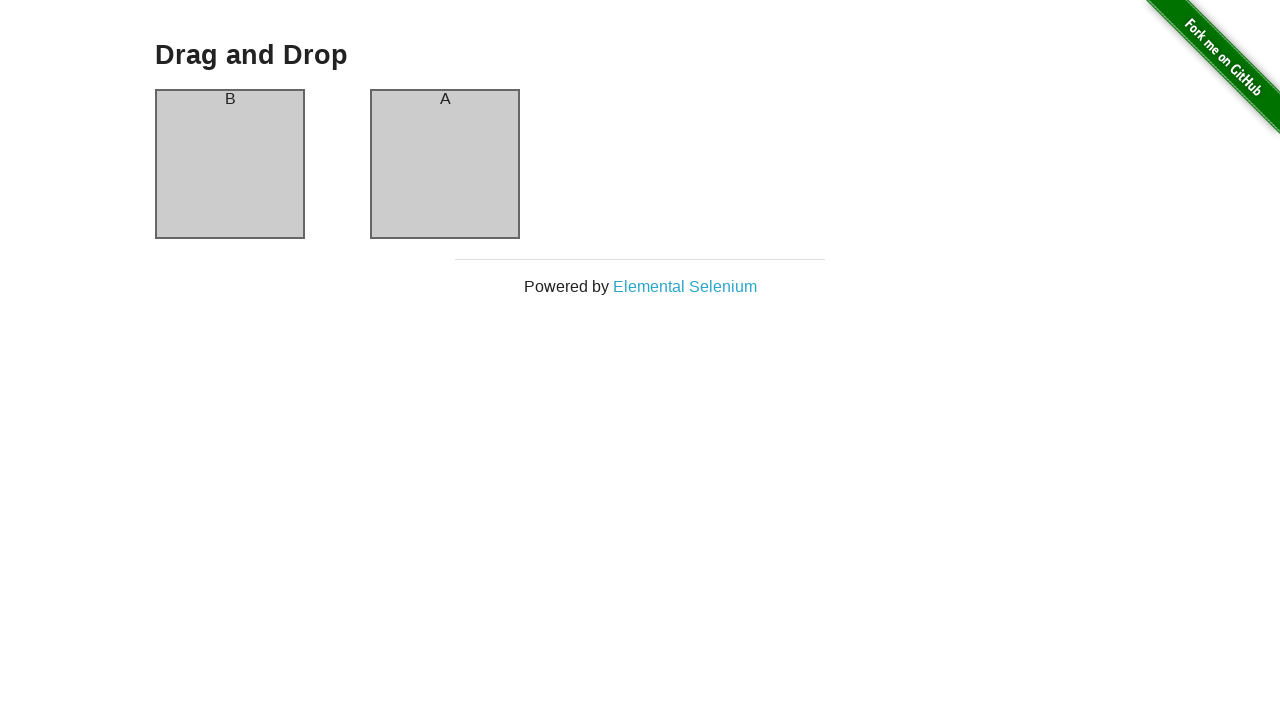

Verified that column B now contains text 'A'
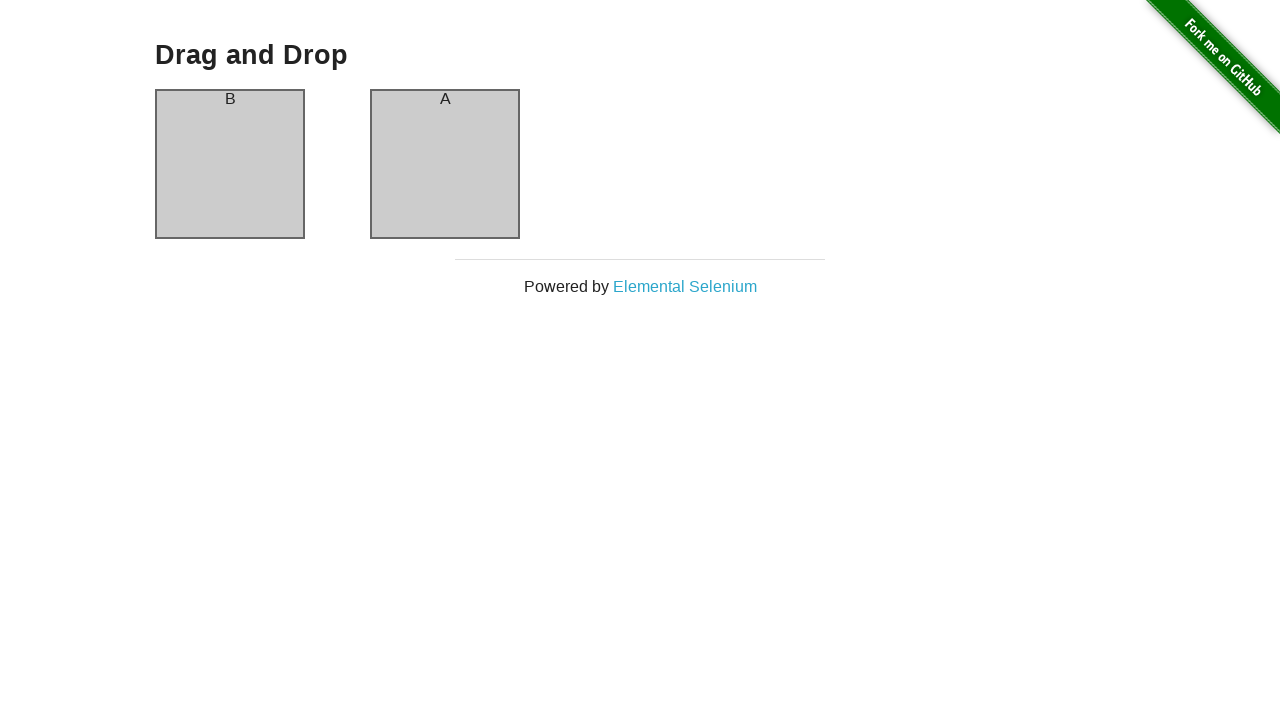

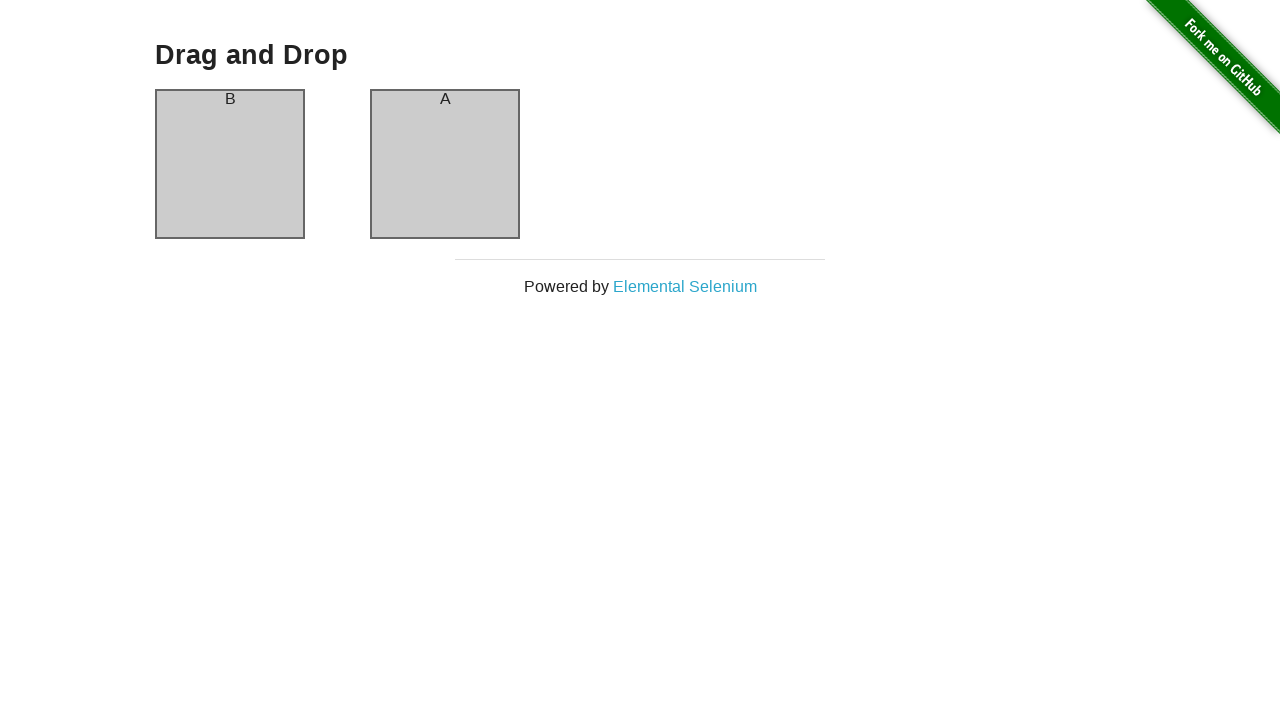